Tests JavaScript alert handling by clicking a button to trigger an alert and accepting it

Starting URL: https://testcenter.techproeducation.com/index.php?page=javascript-alerts

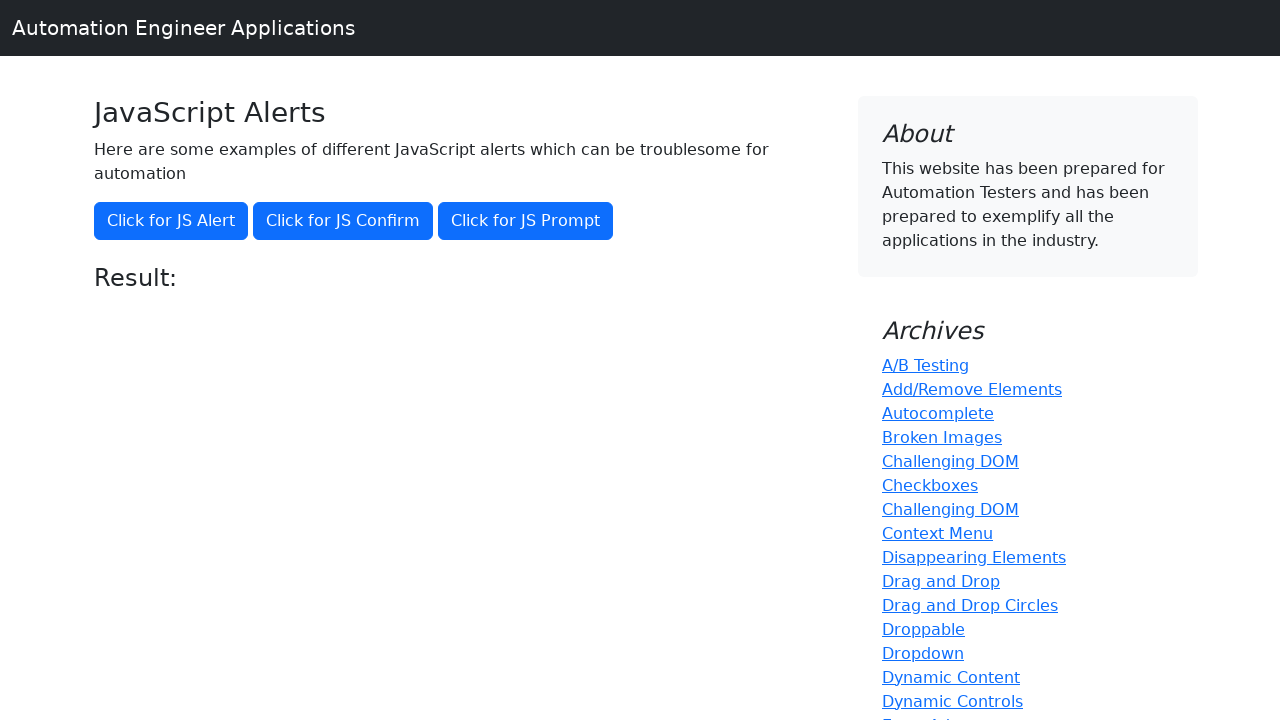

Clicked button to trigger JavaScript alert at (171, 221) on xpath=//*[@onclick='jsAlert()']
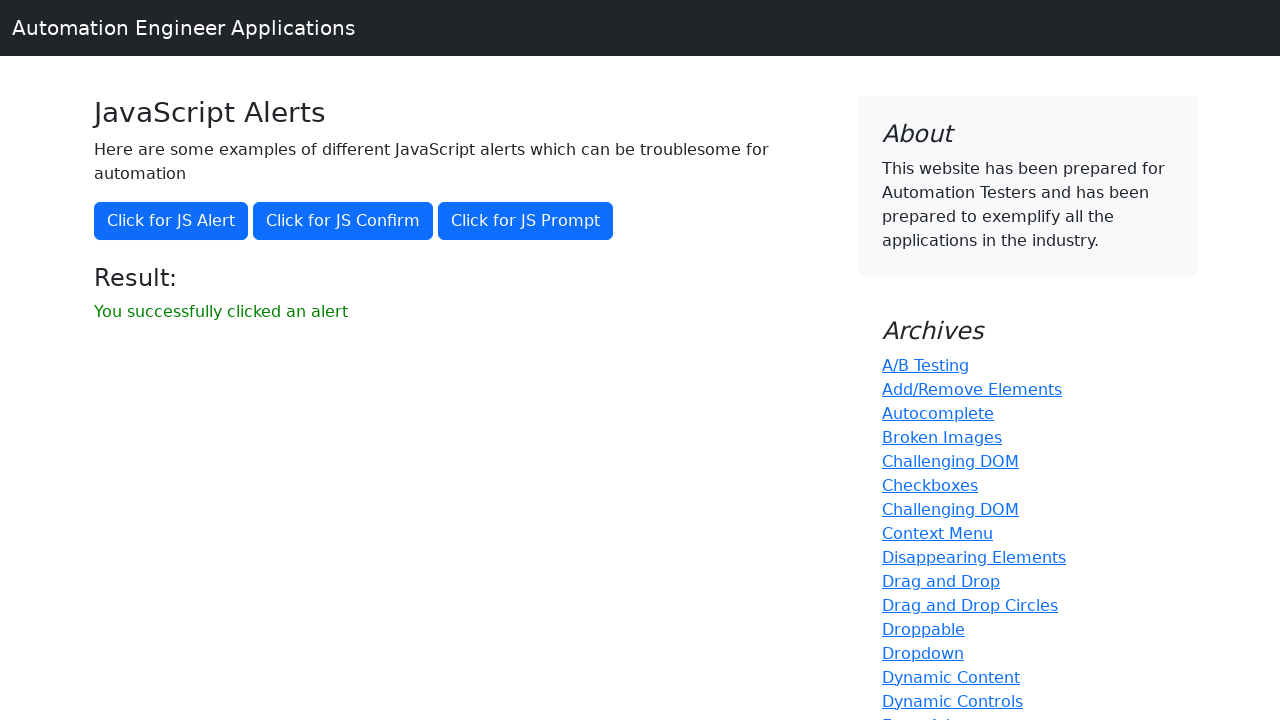

Set up dialog handler to accept alerts
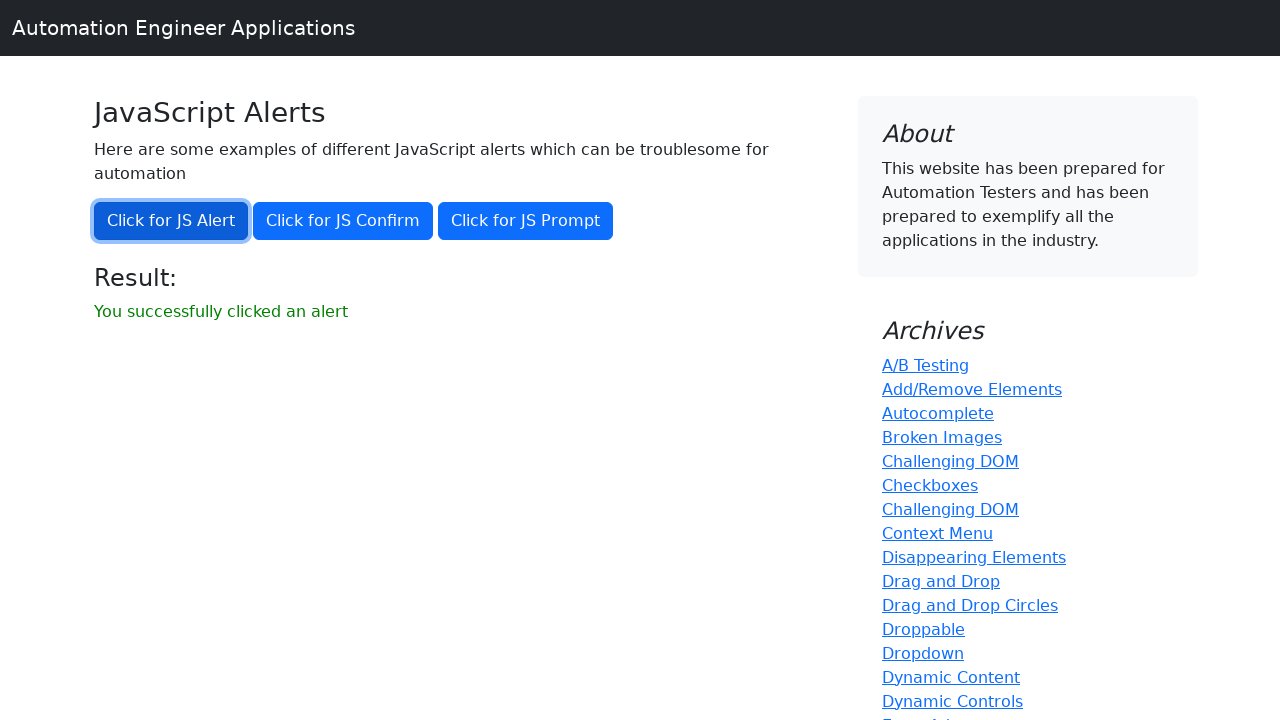

Clicked button to trigger alert and accepted it at (171, 221) on xpath=//*[@onclick='jsAlert()']
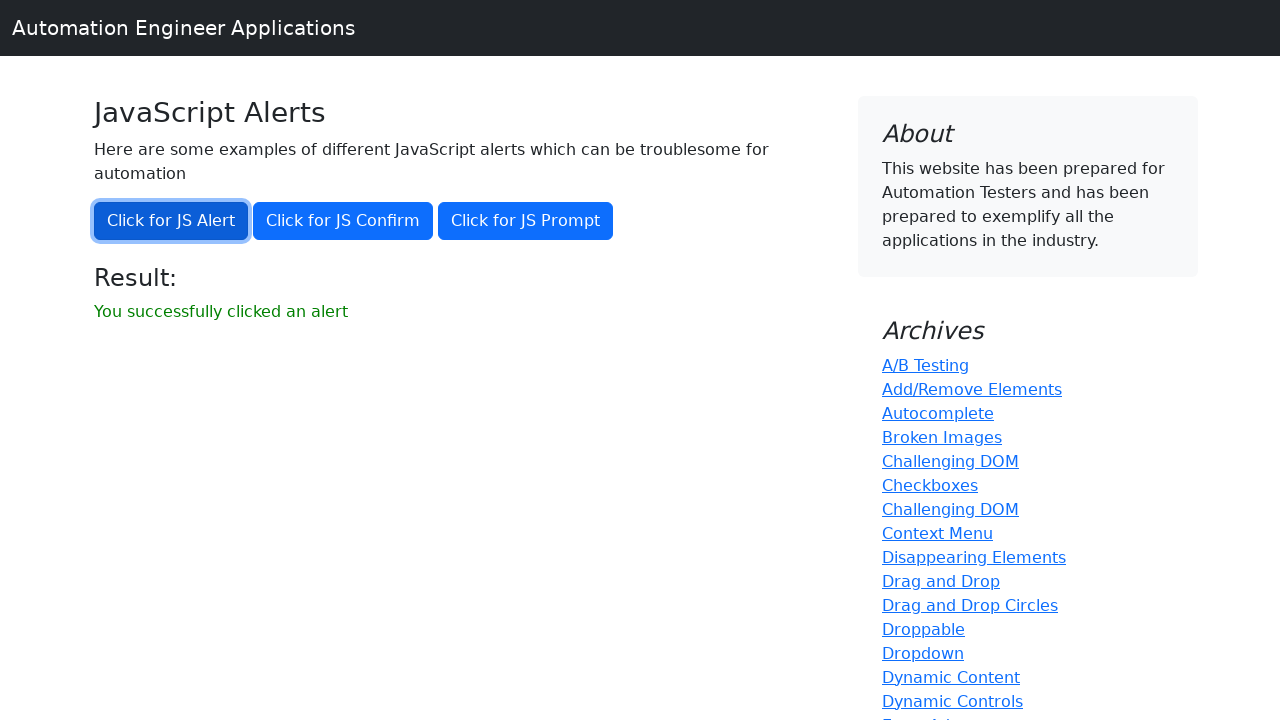

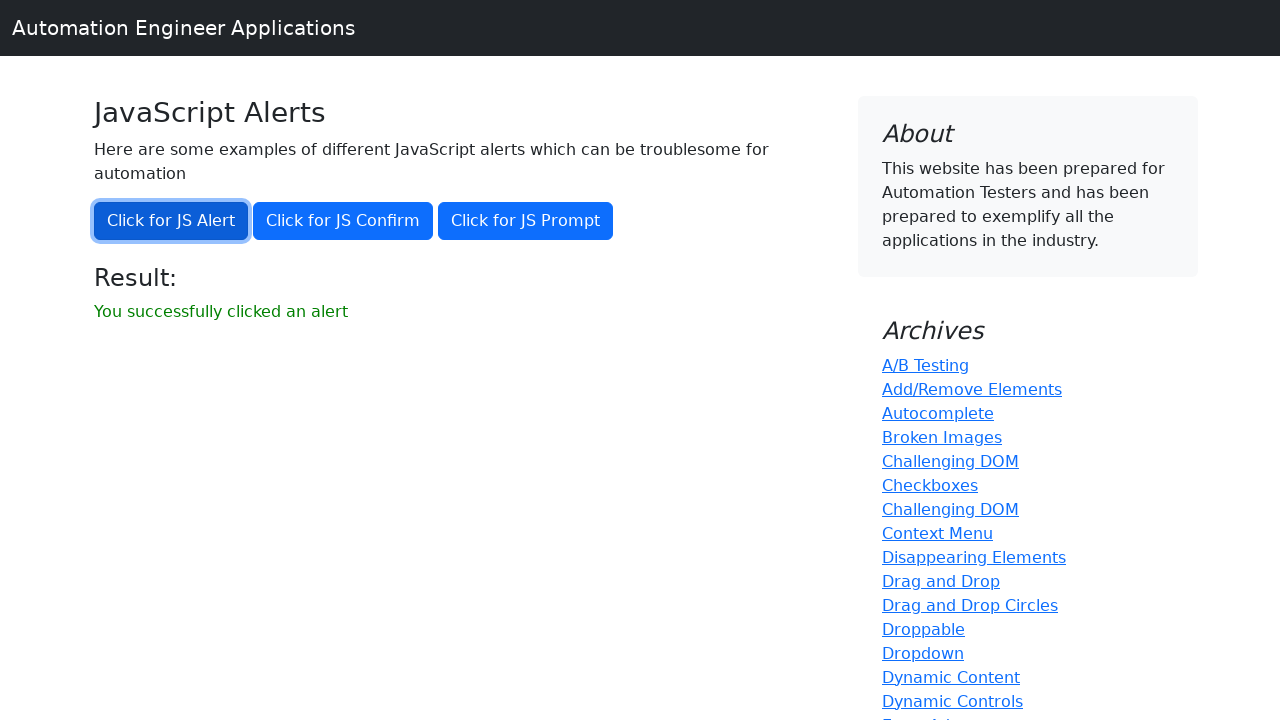